Verifies that the footer contains the shop logo with info, section headings (General, Help, Contact Us), and copyright text

Starting URL: https://ilarionhalushka.github.io/jekyll-ecommerce-demo/

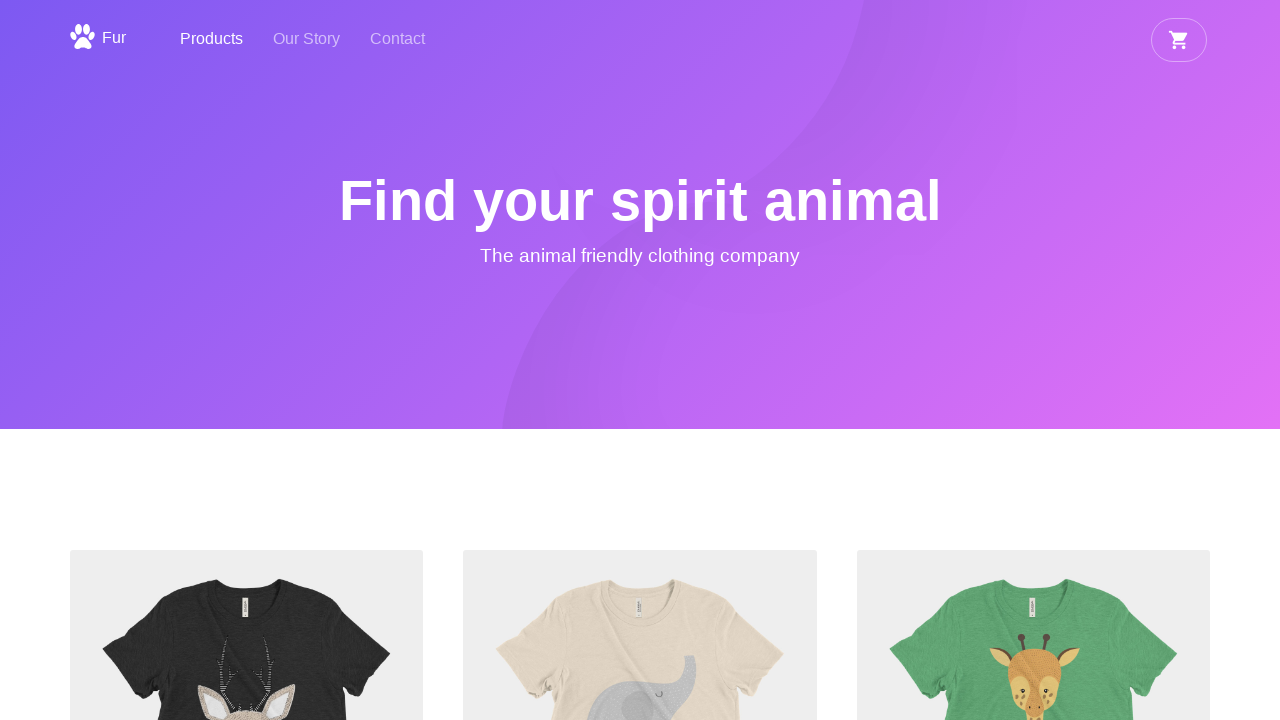

Scrolled to bottom of page
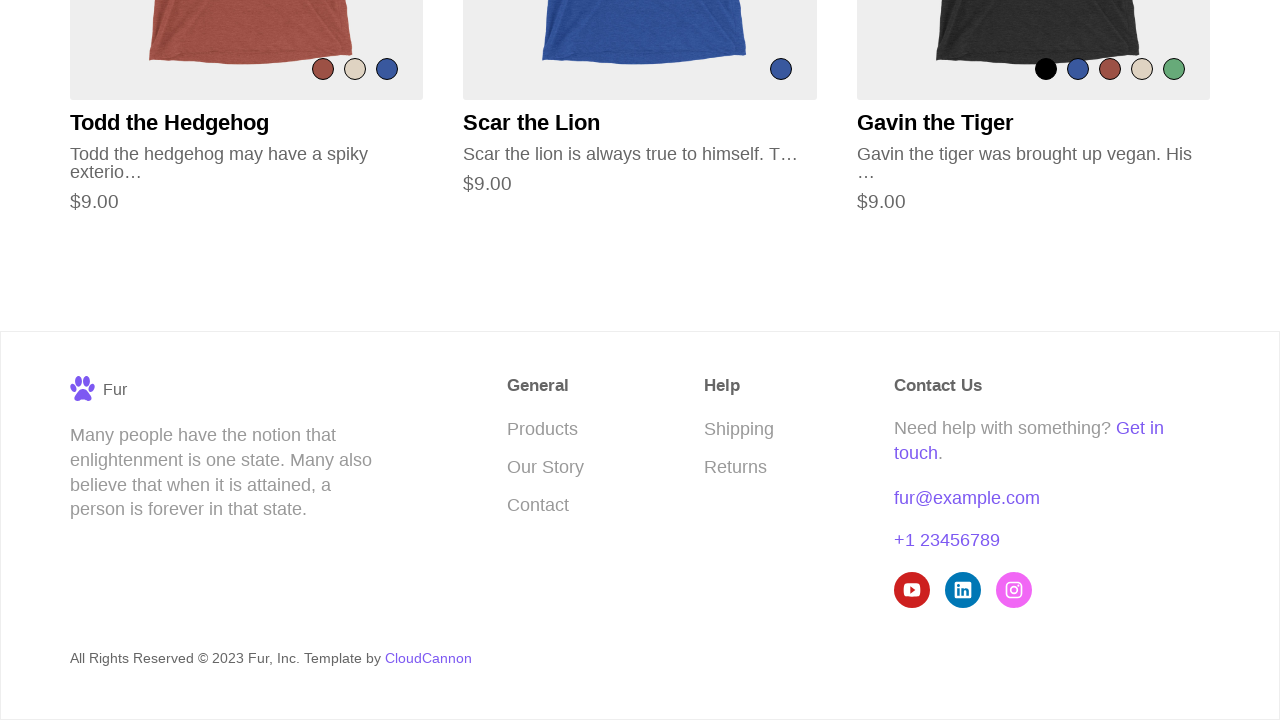

Verified footer shop logo/info text is visible
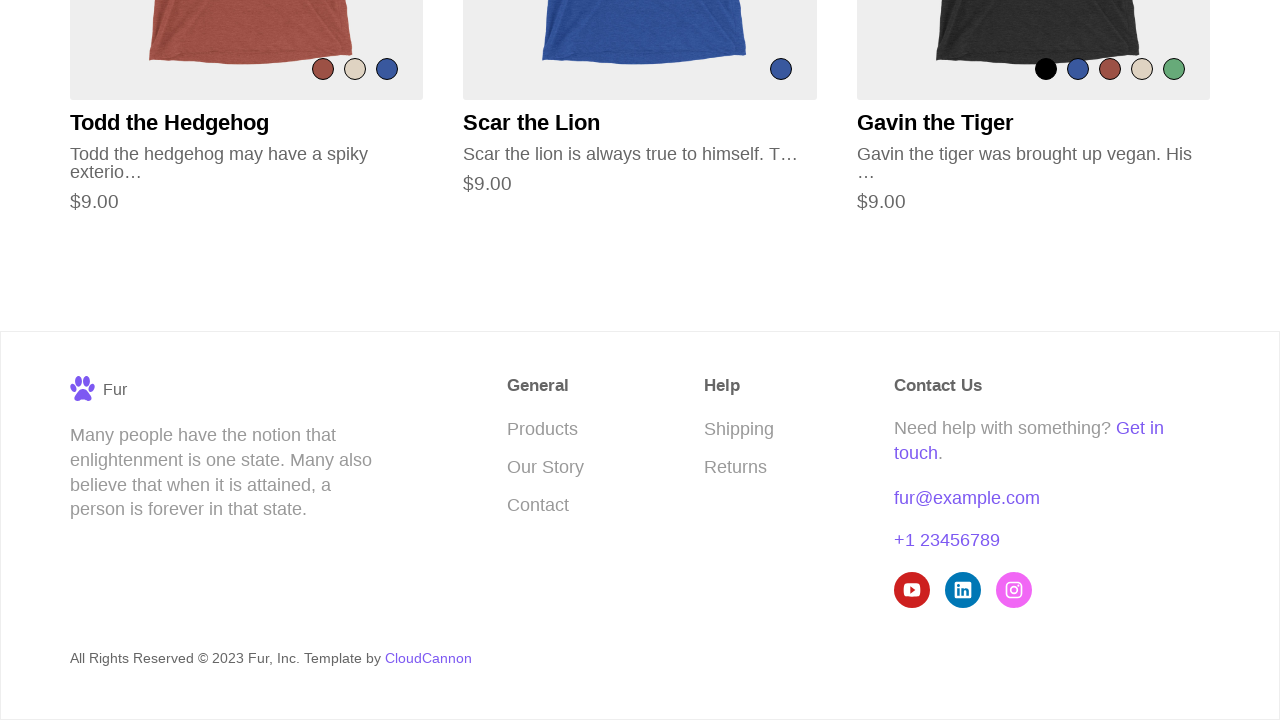

Verified 'General' section heading is visible
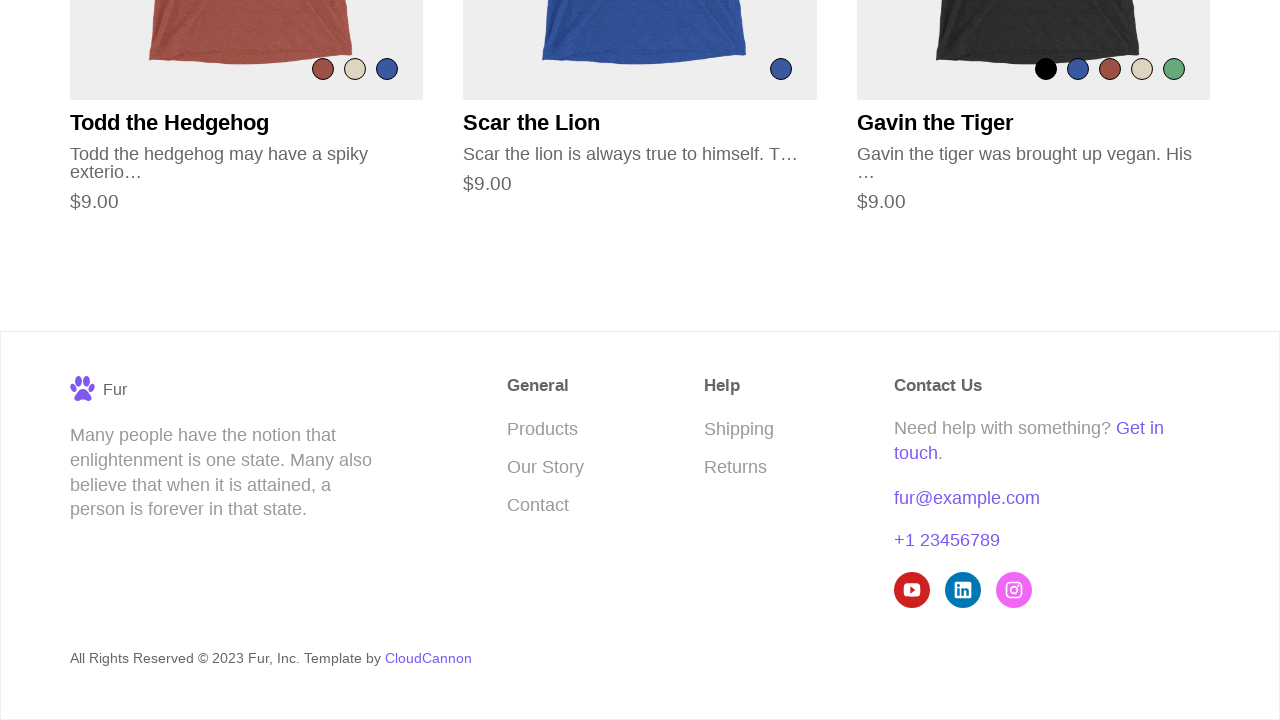

Verified 'Help' section heading is visible
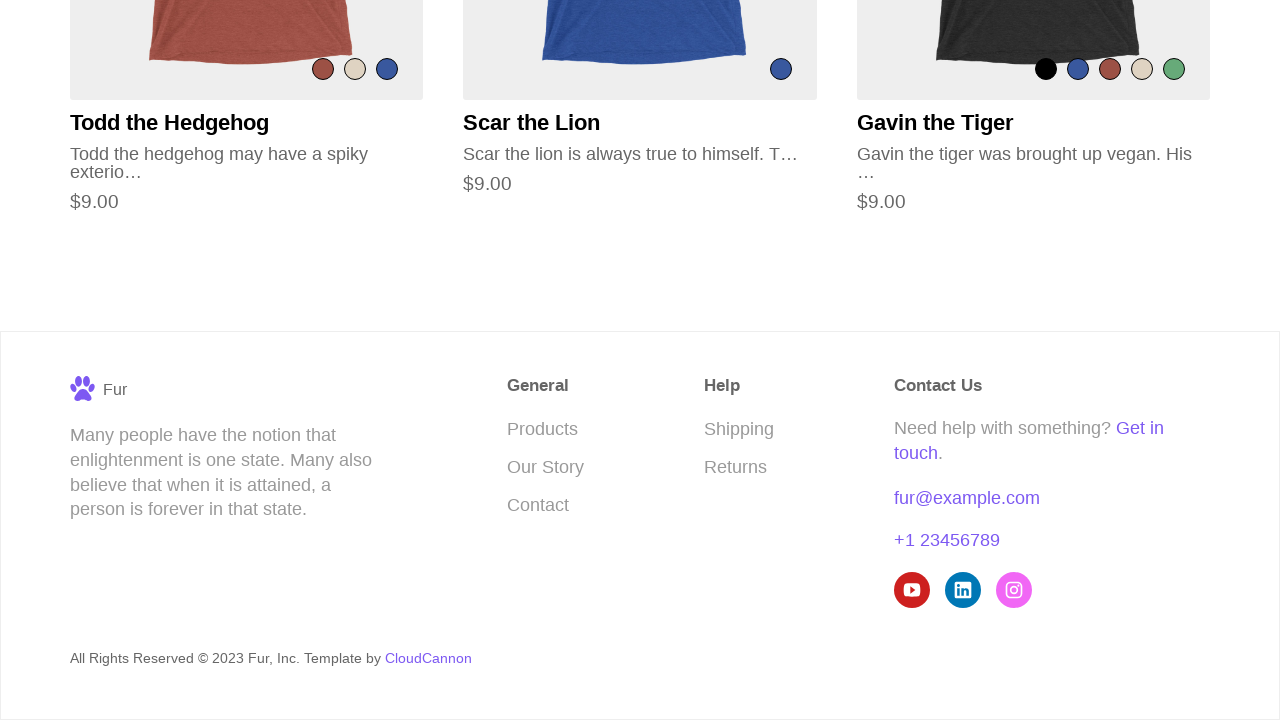

Verified 'Contact Us' section heading is visible
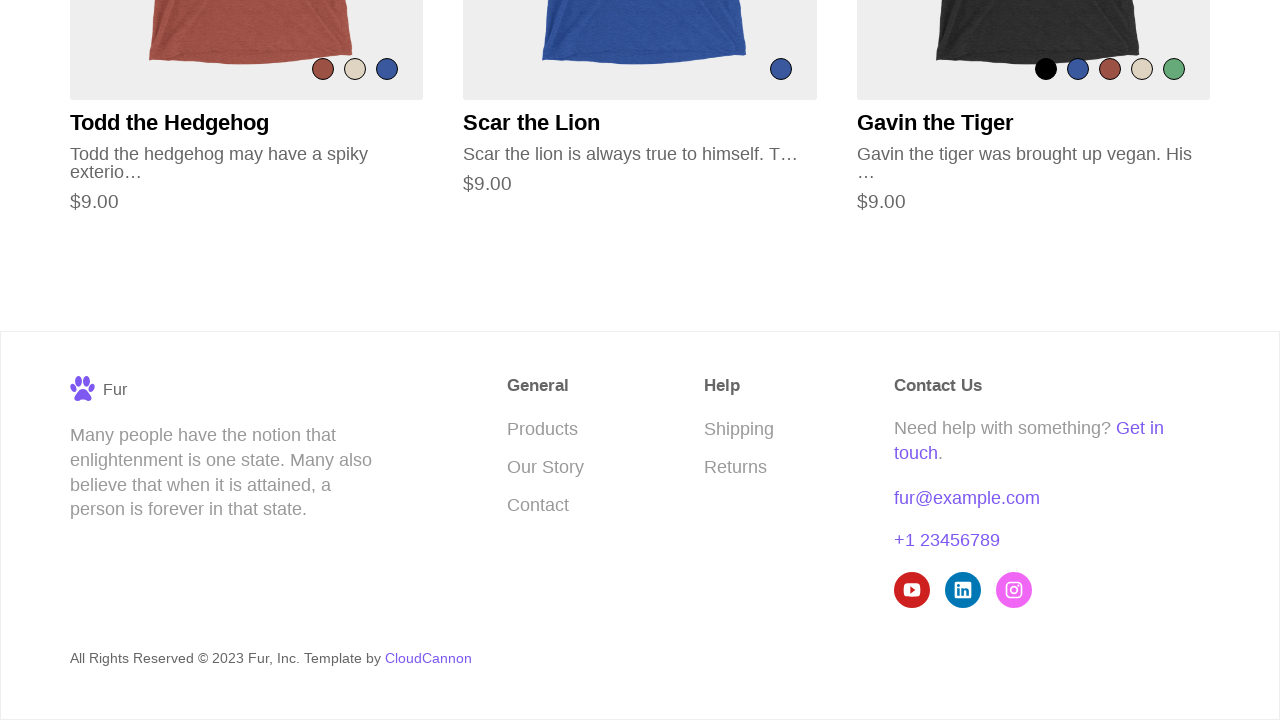

Verified footer element is loaded
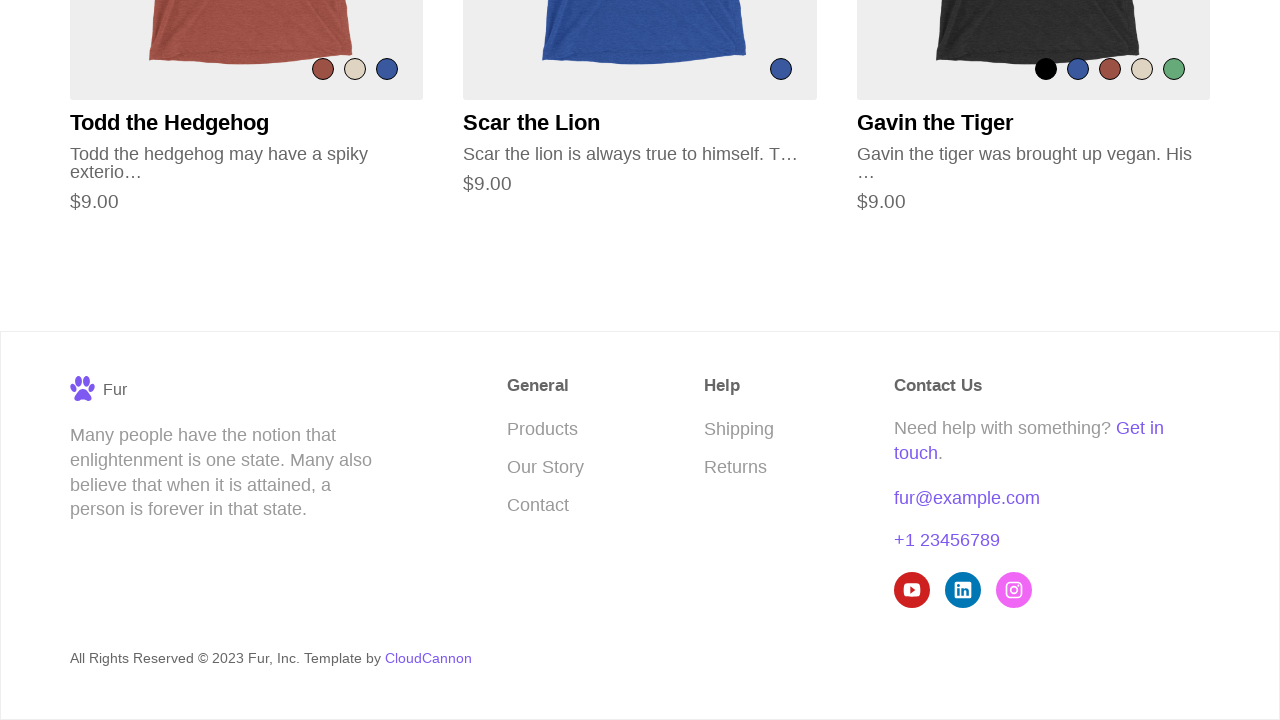

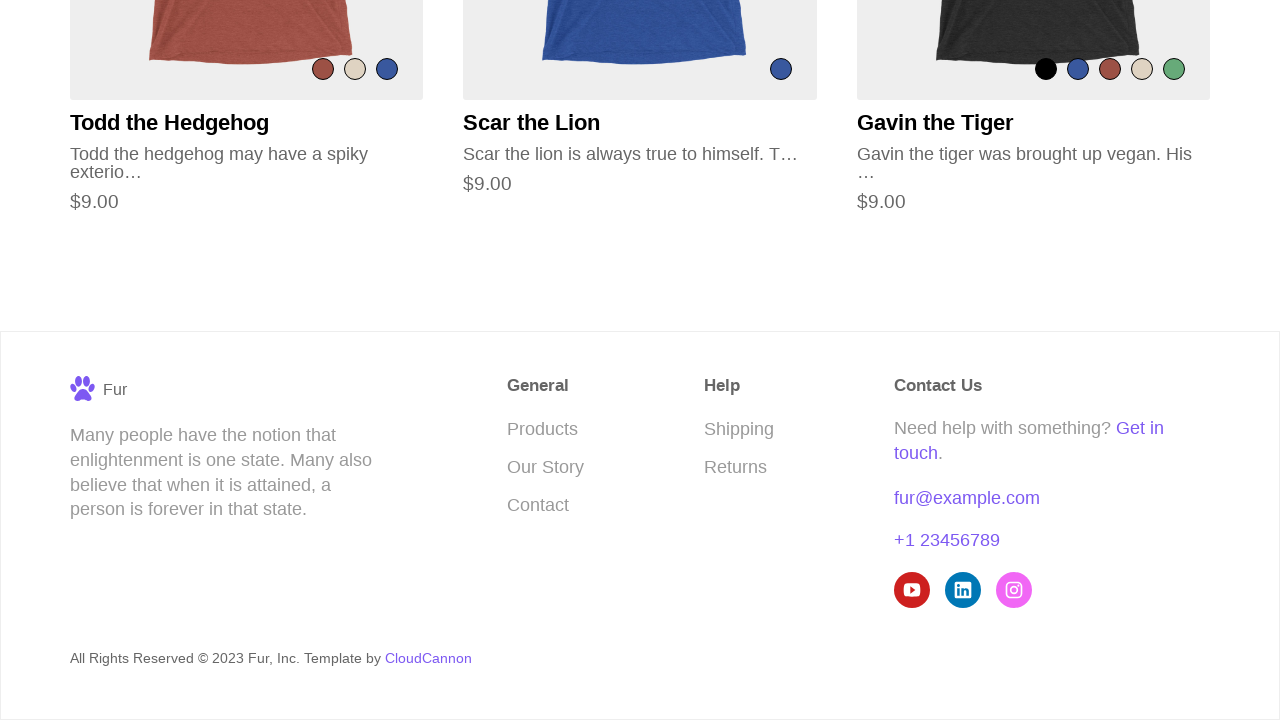